Tests explicit wait handling by waiting for elements to be clickable before interaction

Starting URL: https://the-internet.herokuapp.com/

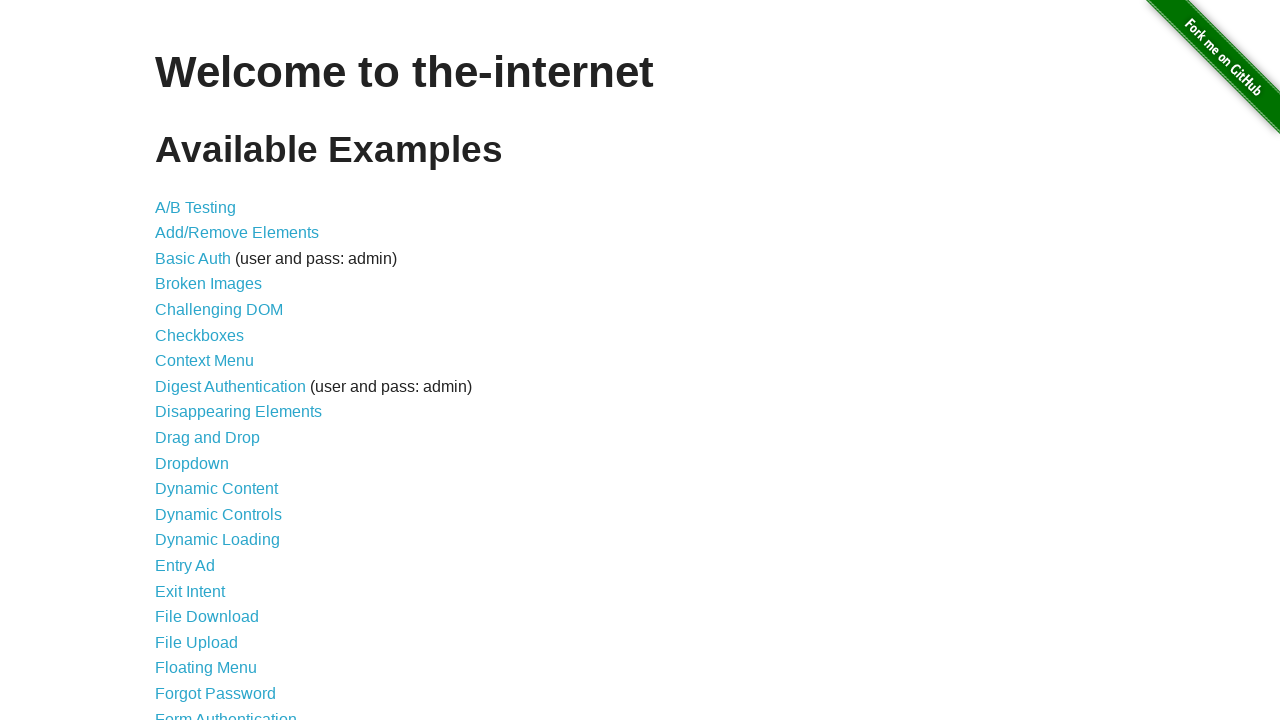

Clicked on Geolocation link at (198, 360) on a[href='/geolocation']
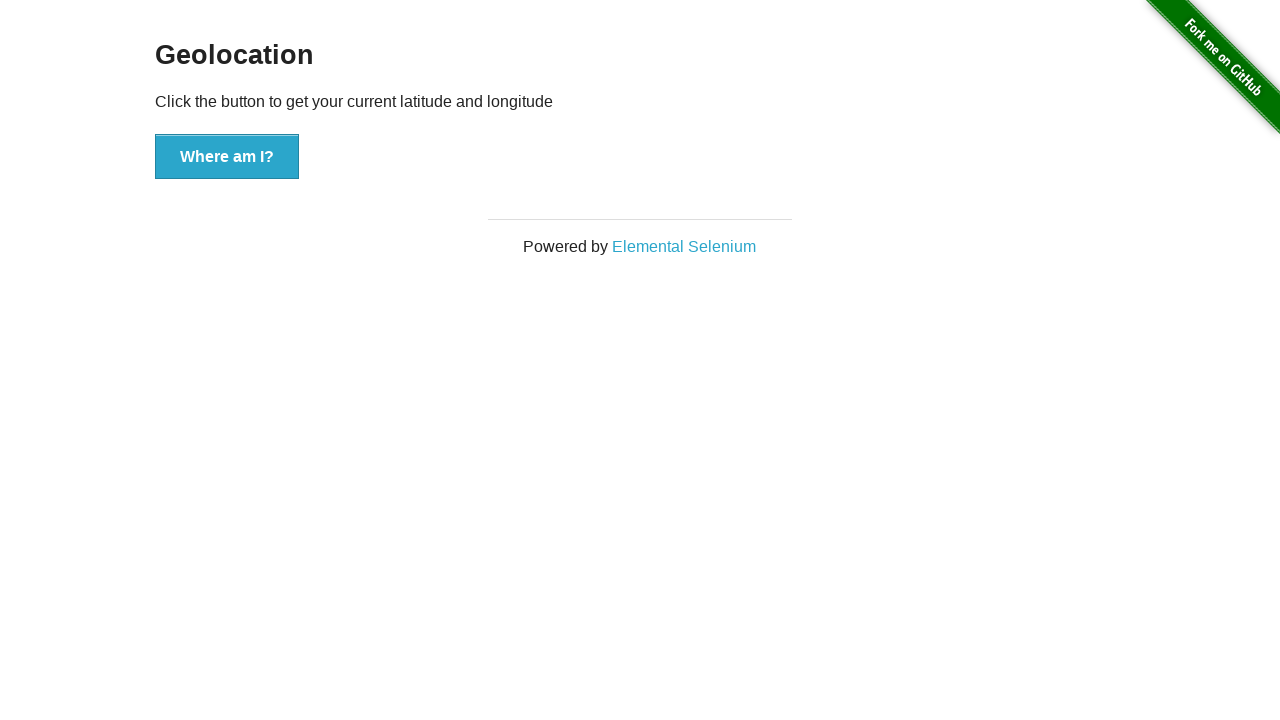

Waited for getLocation button to be visible
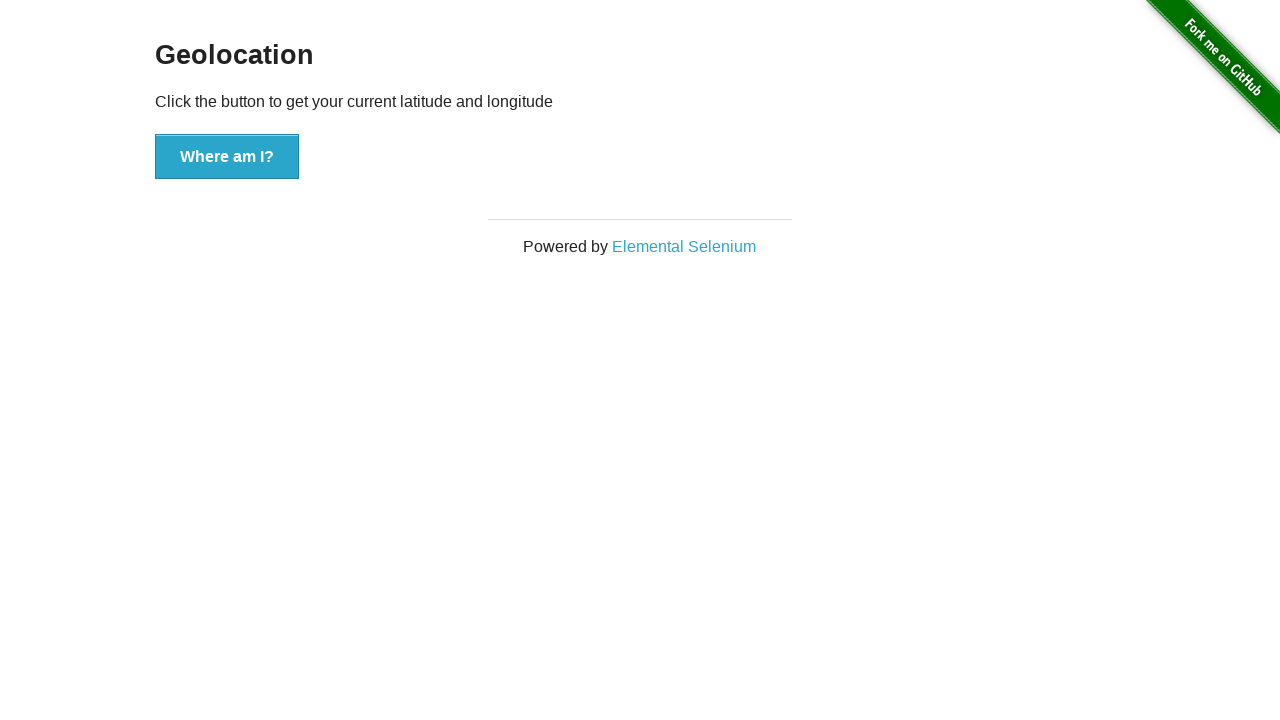

Clicked getLocation button to retrieve geolocation at (227, 157) on button[onclick='getLocation()']
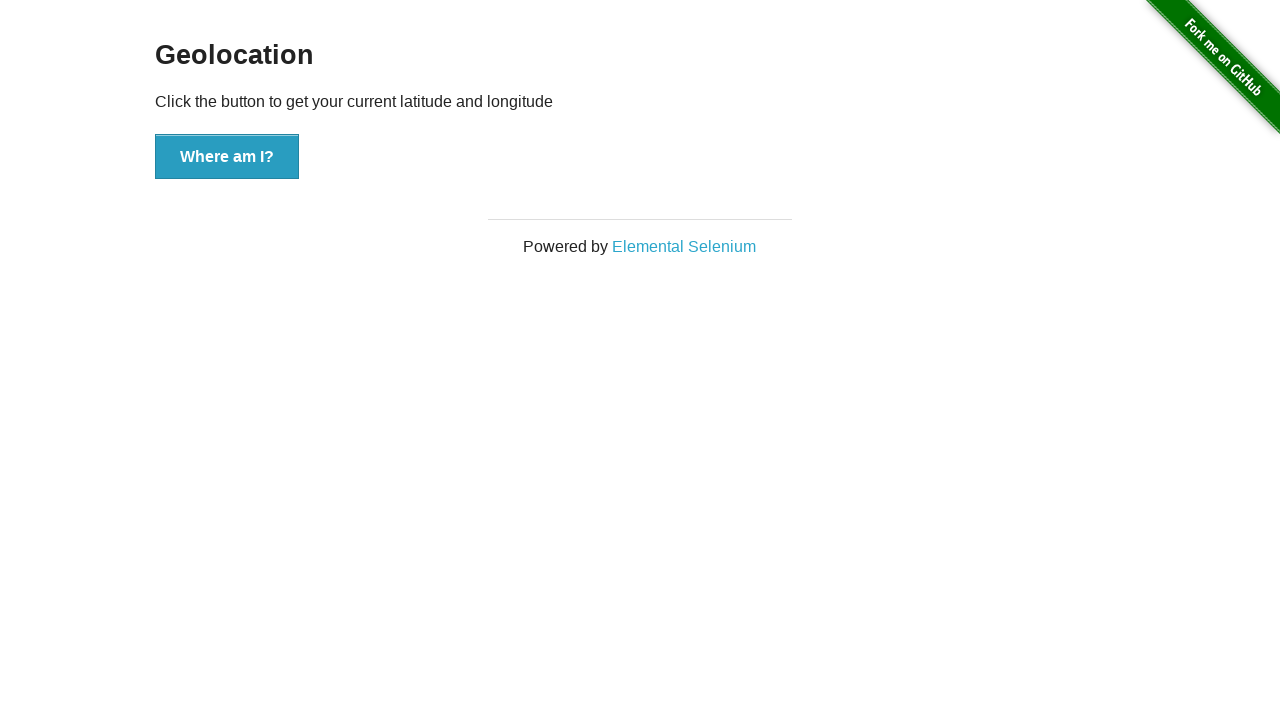

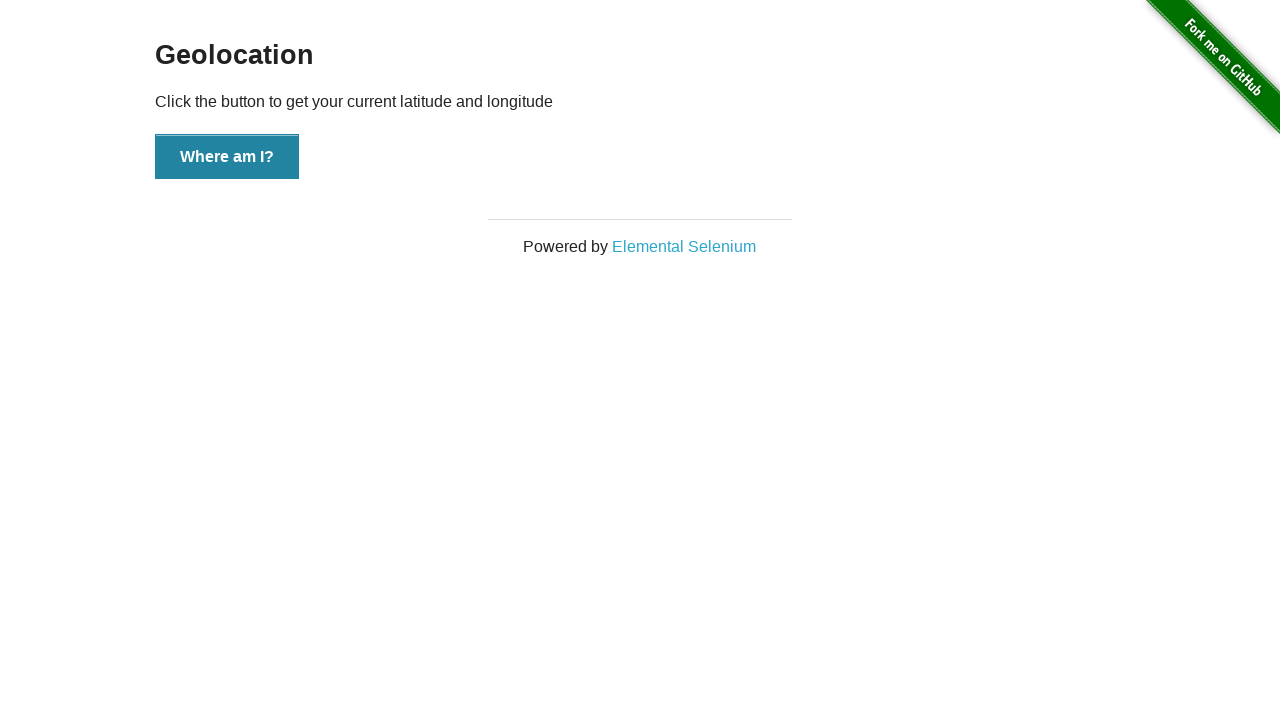